Tests e-commerce add to cart functionality by locating a product (iPhone 12), clicking the add to cart button, and verifying the product appears in the cart pane.

Starting URL: https://www.bstackdemo.com/

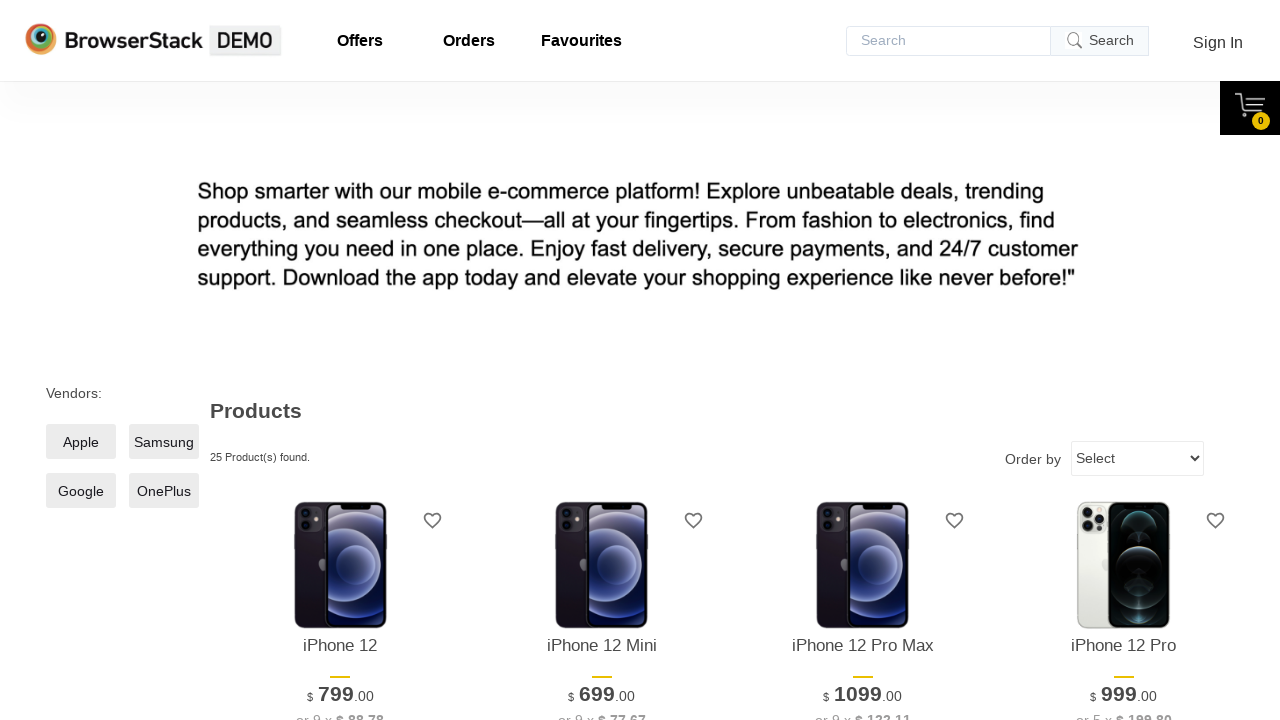

Page loaded and title contains 'StackDemo'
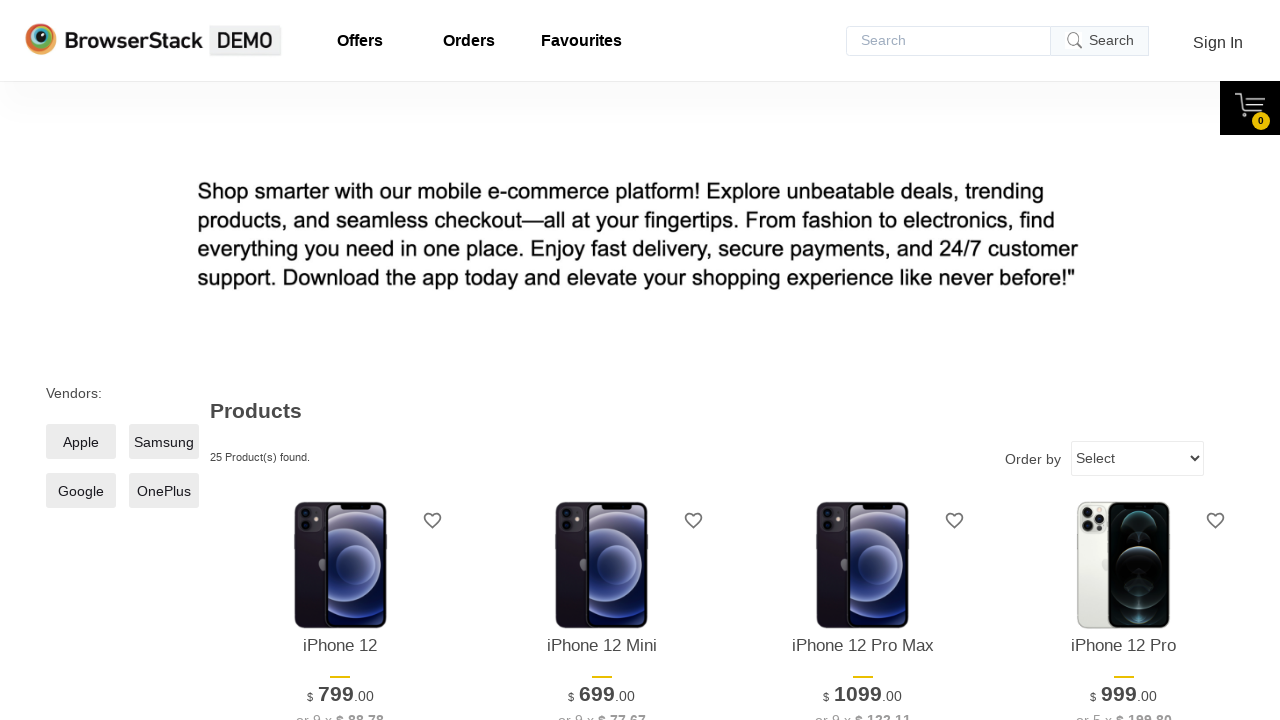

Product element iPhone 12 became visible
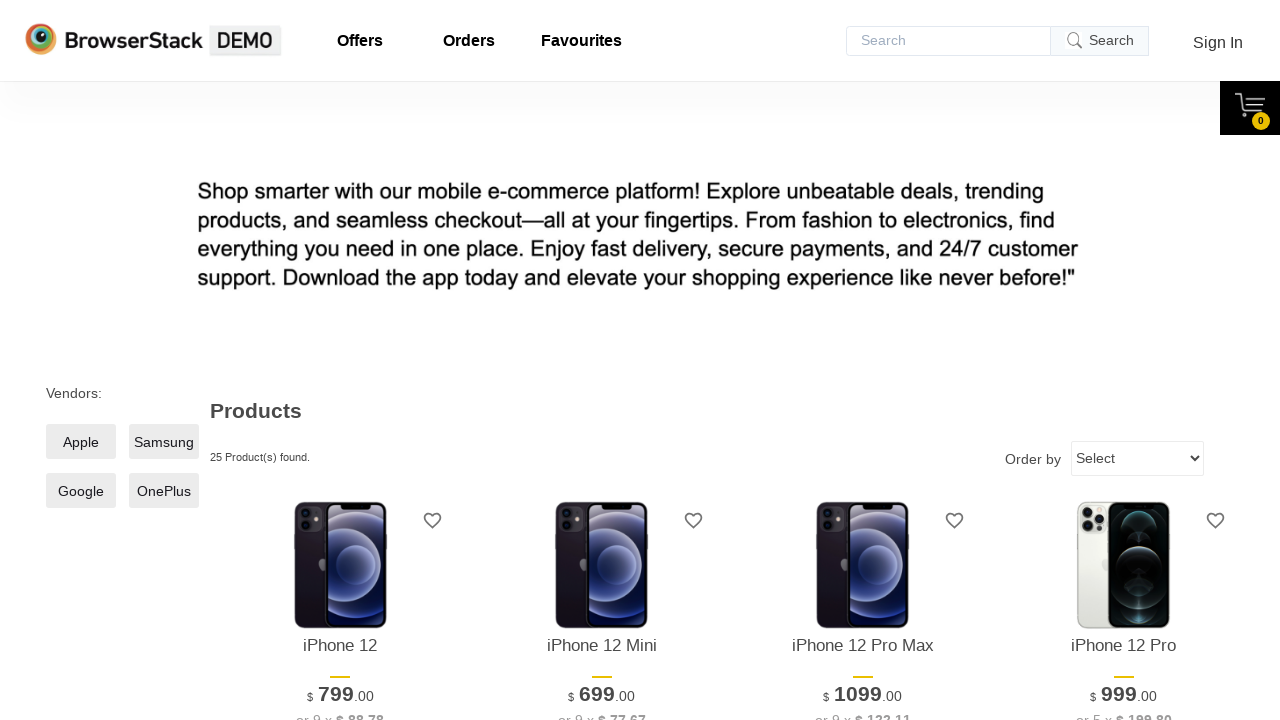

Retrieved product text: 'iPhone 12'
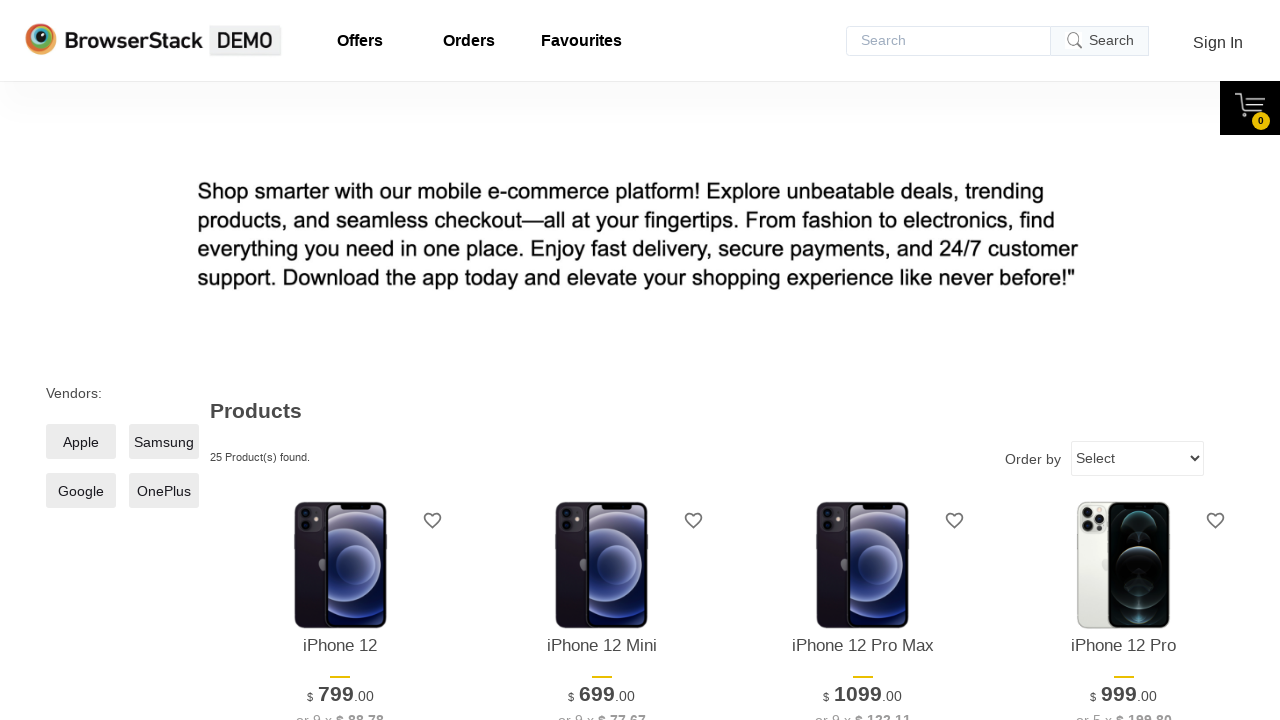

Clicked 'Add to cart' button for iPhone 12 at (340, 361) on xpath=//*[@id="1"]/div[4]
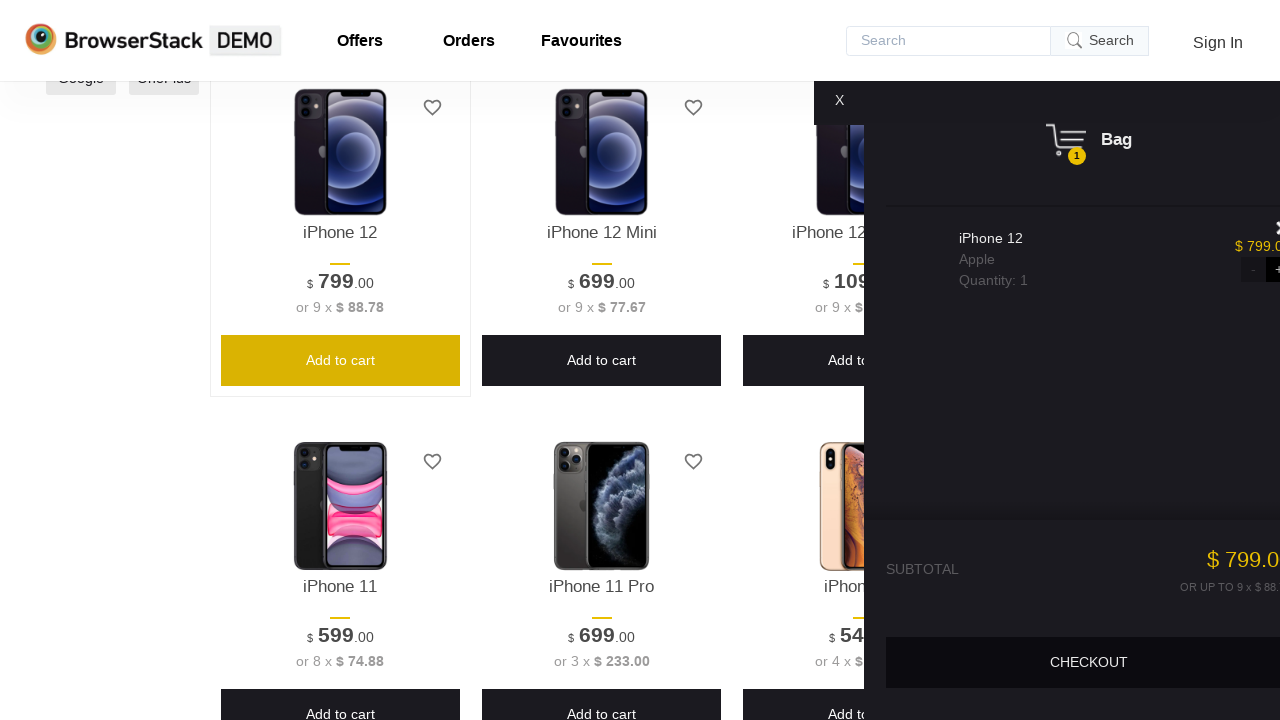

Cart pane became visible
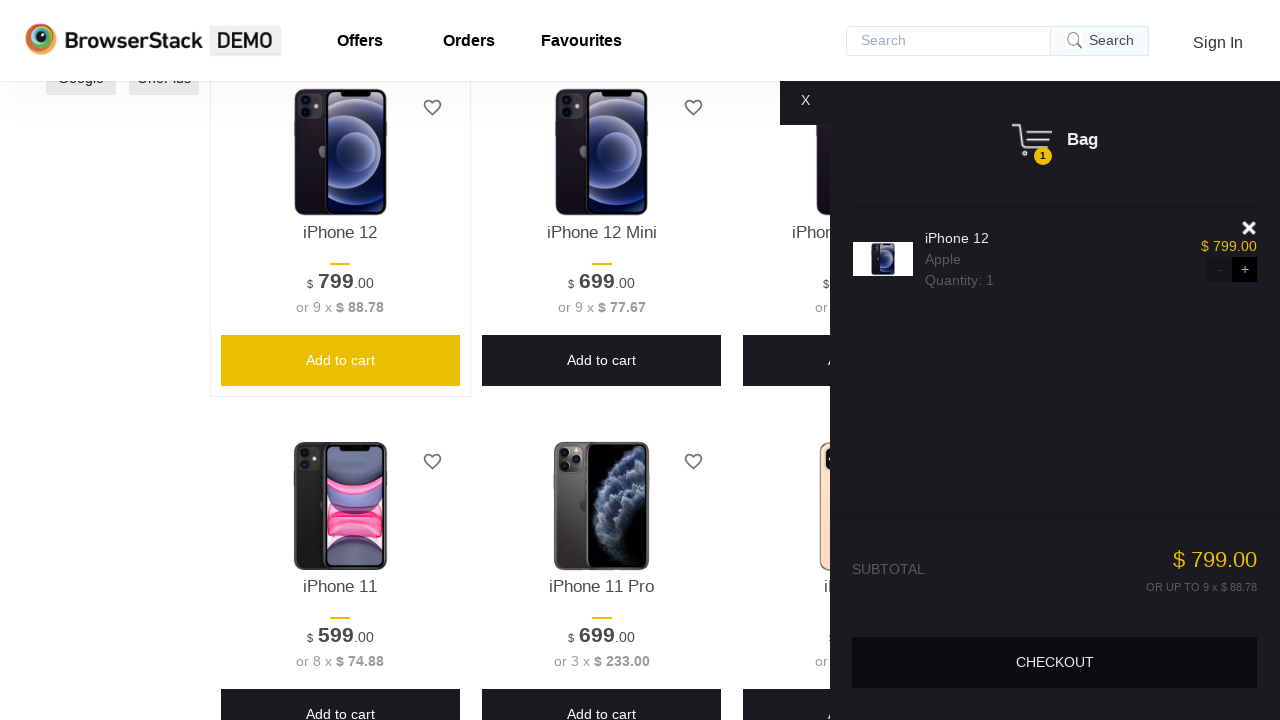

Product element in cart became visible
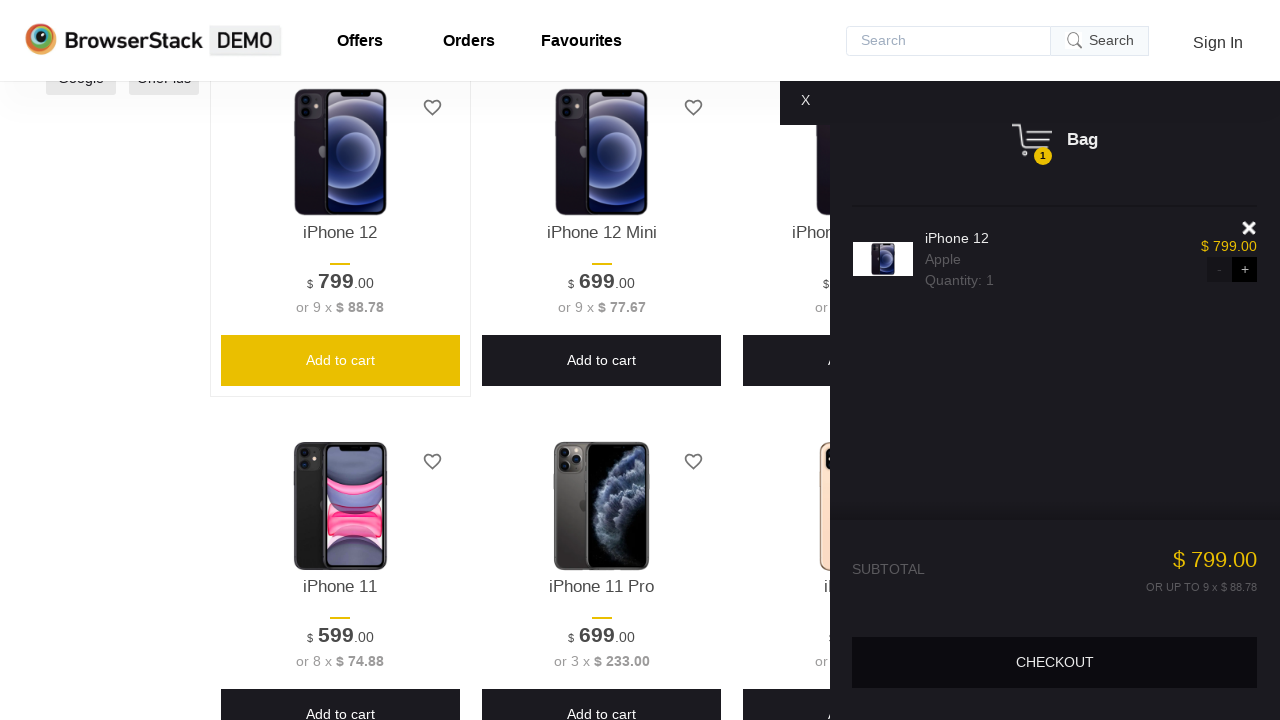

Retrieved product text from cart: 'iPhone 12'
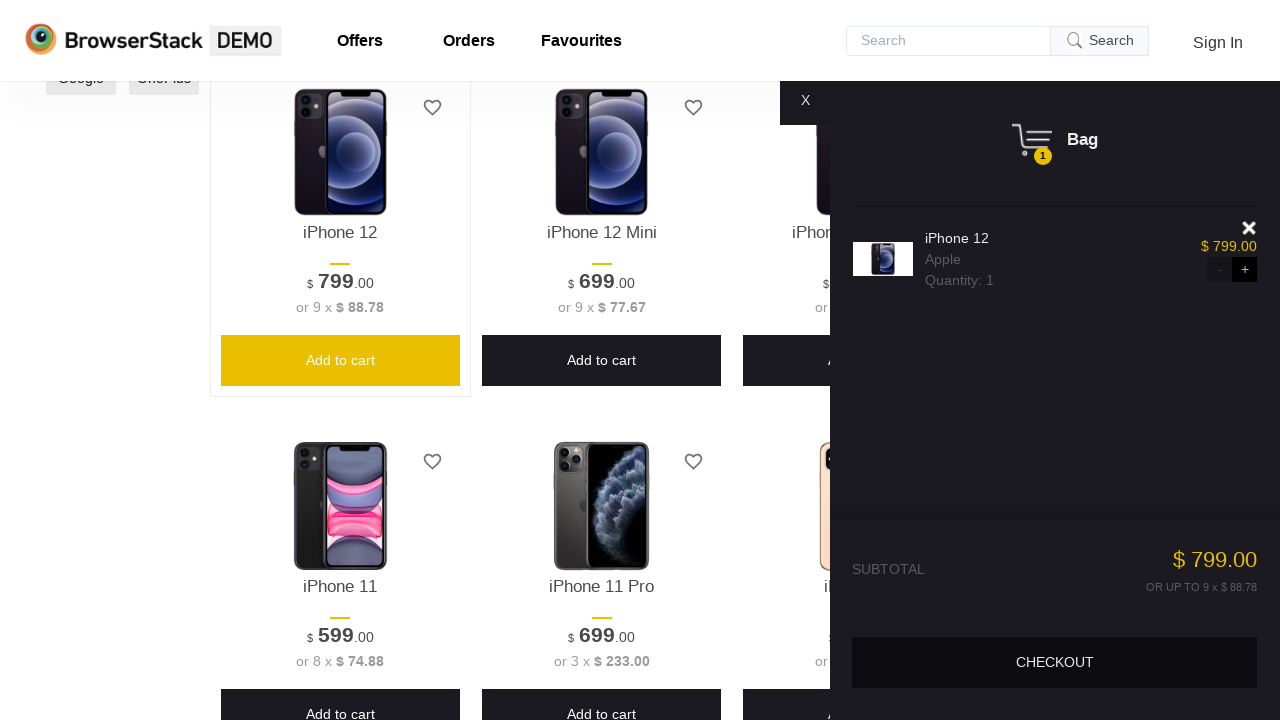

Assertion passed: product in cart matches product on page
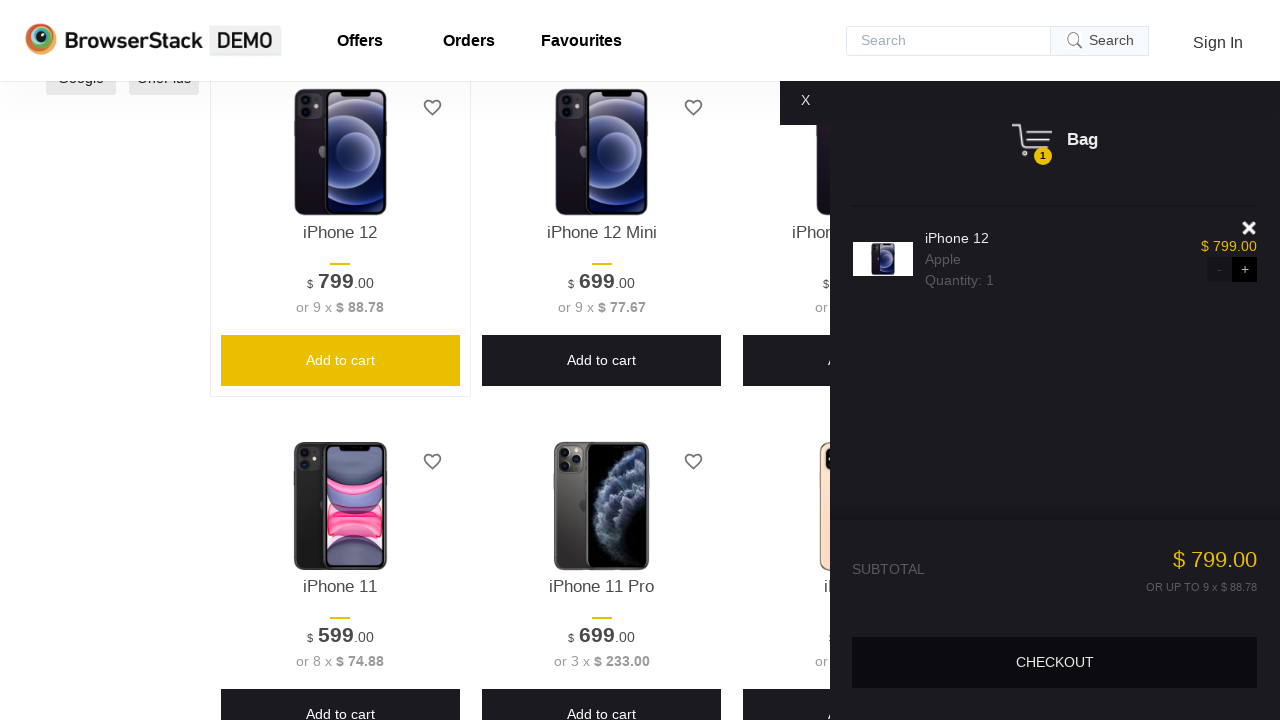

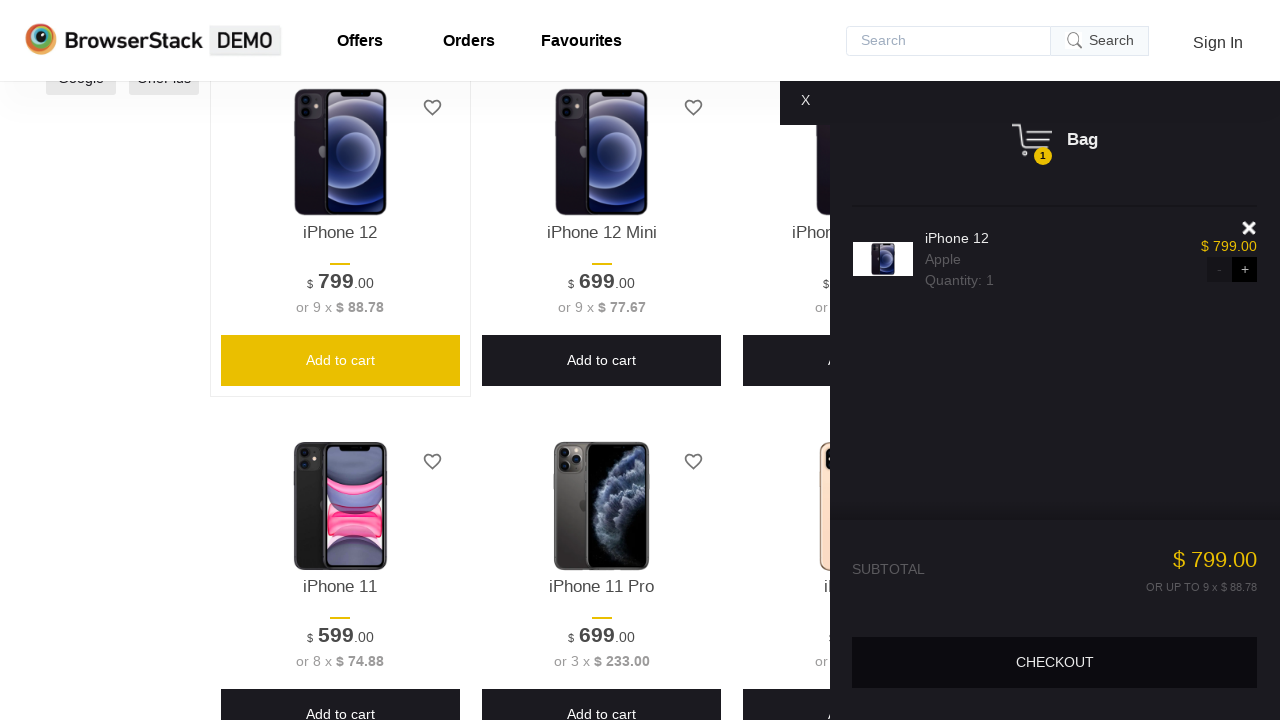